Tests the Zap 360 link in the footer by clicking it and verifying the page title

Starting URL: https://www.zap.co.il/

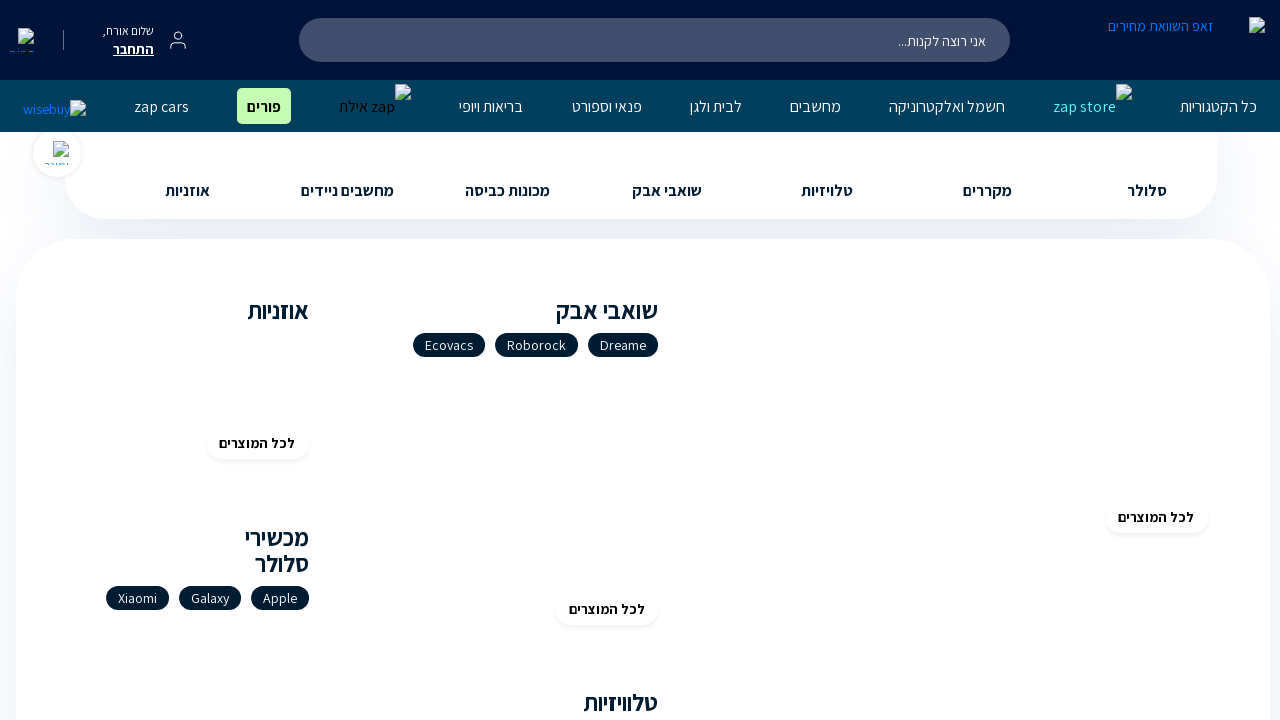

Clicked the Zap 360 link in footer at (742, 467) on a[href*='zap360']
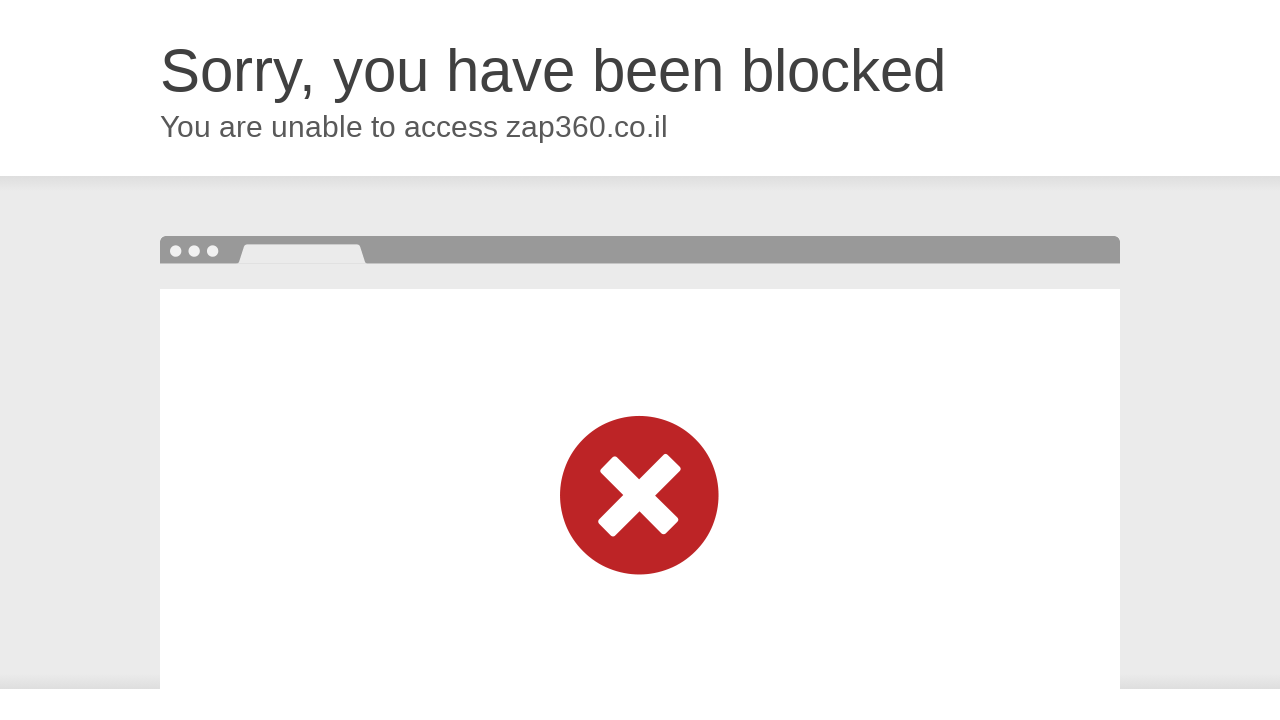

Waited for Zap 360 page to load (domcontentloaded)
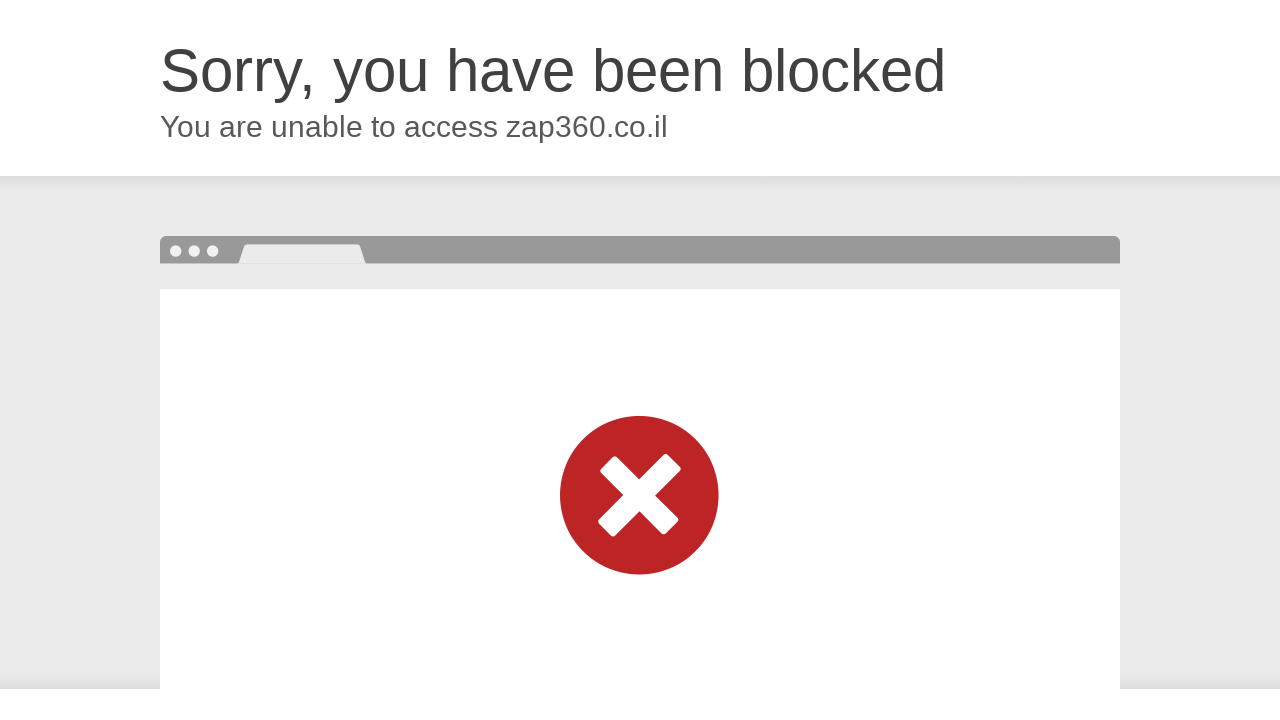

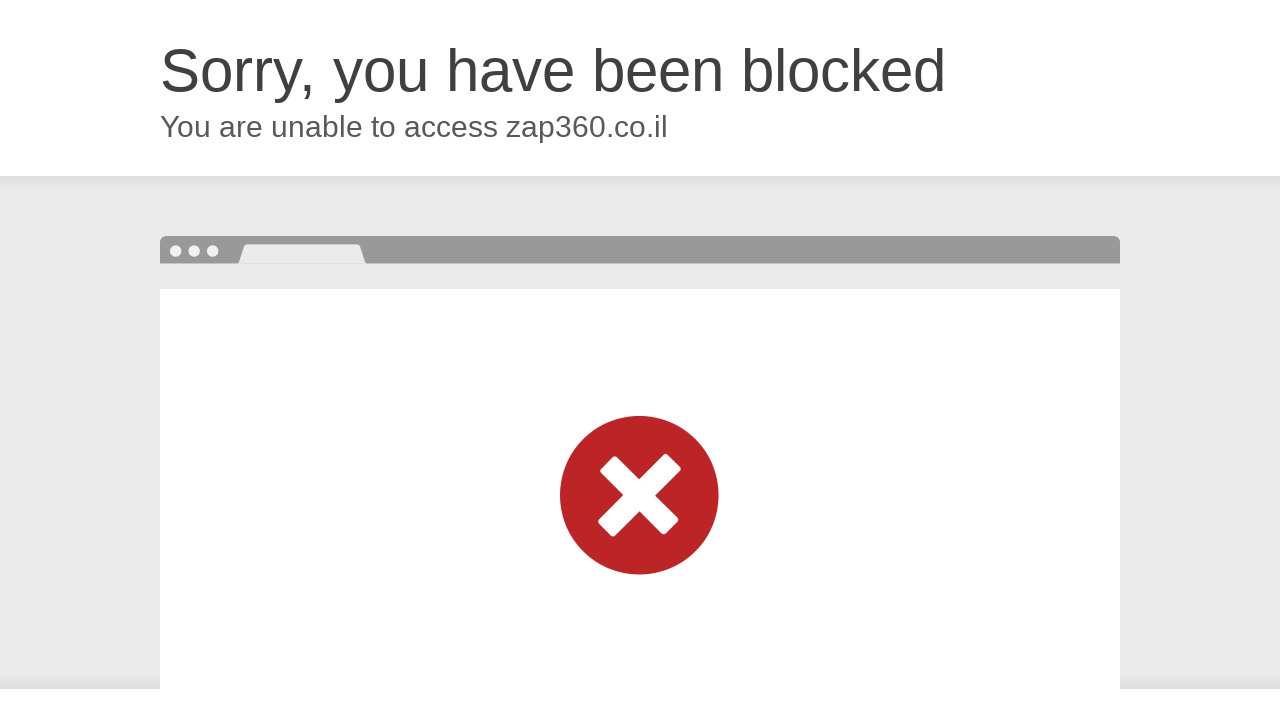